Tests UI interactions including verifying element visibility, clicking to hide an element, handling JavaScript dialogs, and interacting with elements inside an iframe.

Starting URL: https://rahulshettyacademy.com/AutomationPractice/

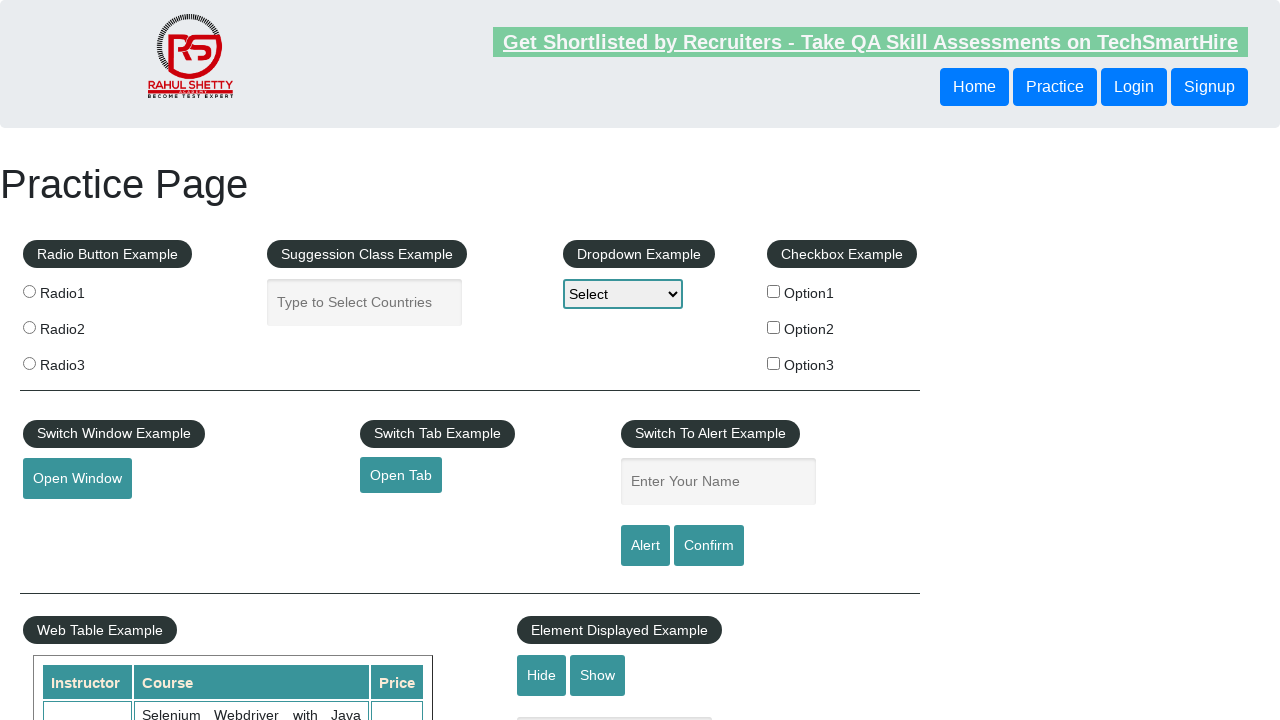

Navigated to Pop Up Validations test page
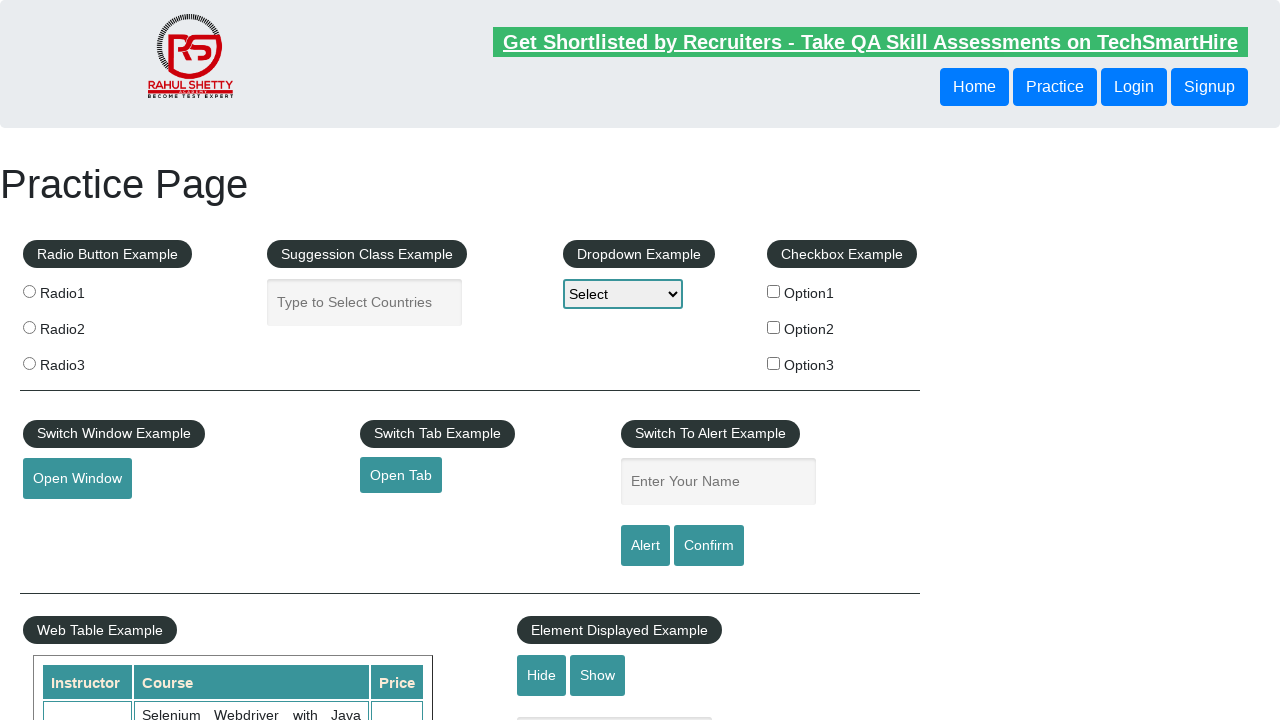

Verified text input element is visible
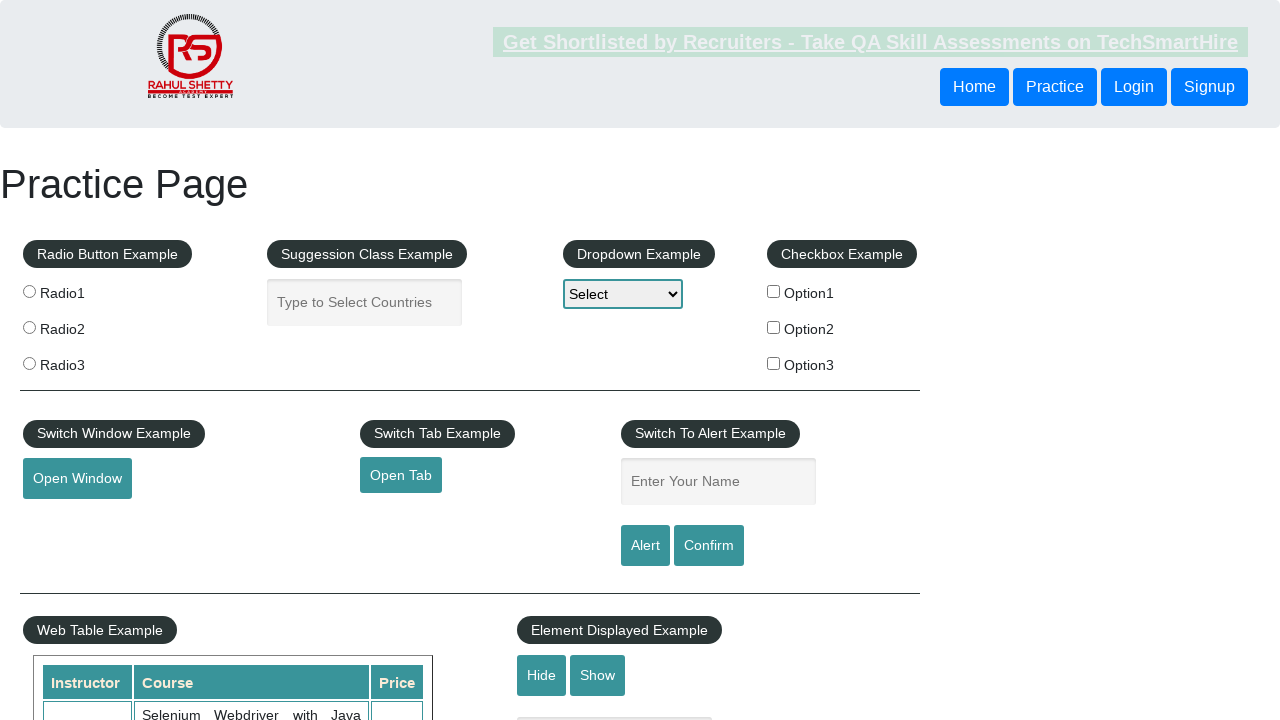

Clicked hide button to hide the text input at (542, 675) on #hide-textbox
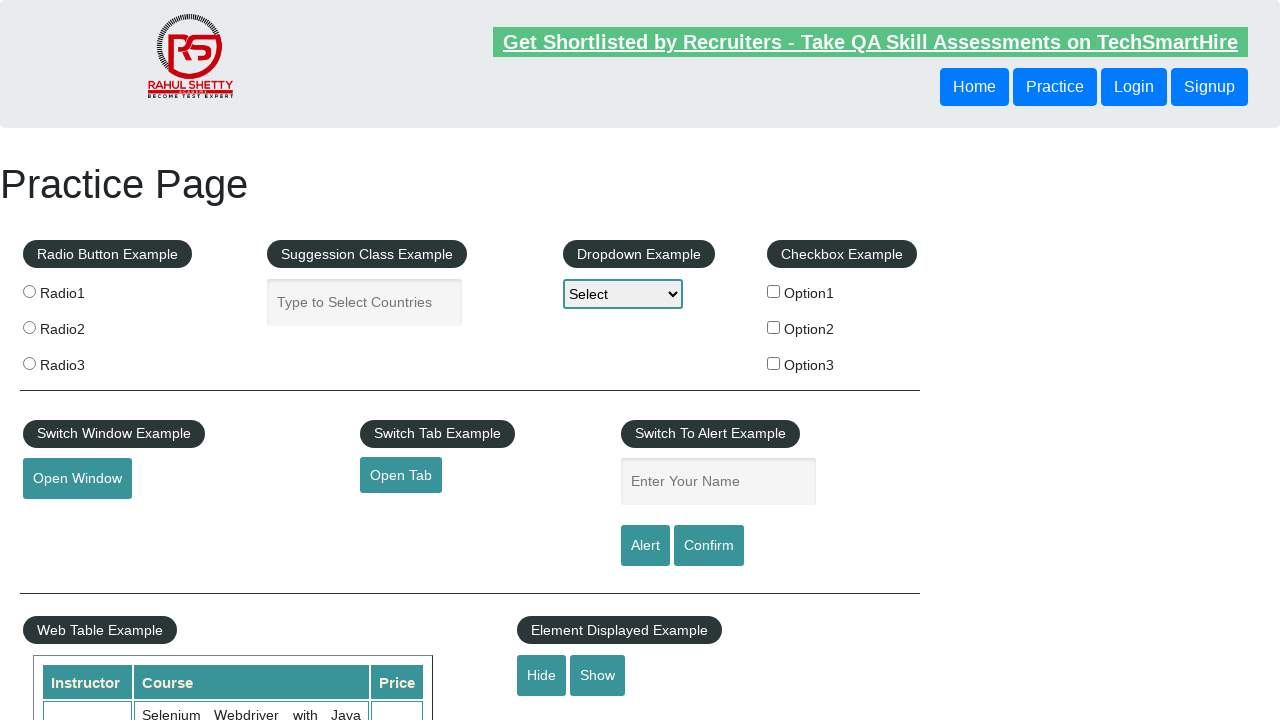

Verified text input element is now hidden
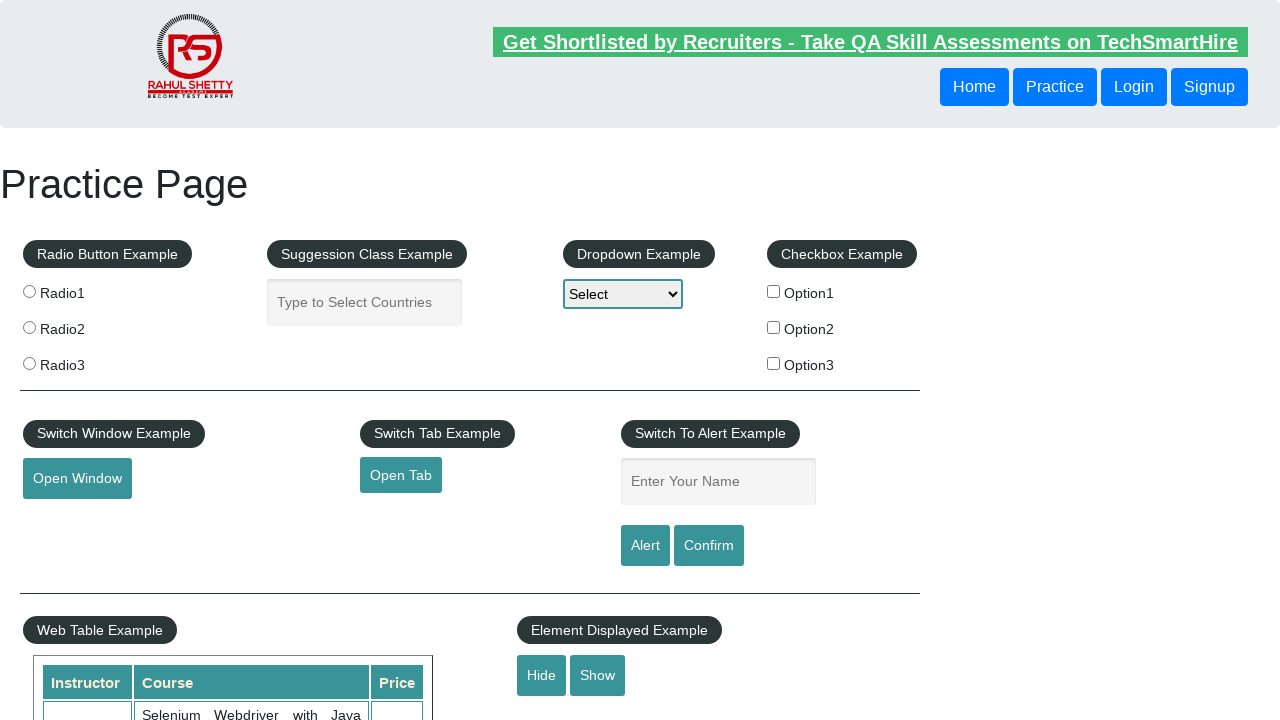

Set up JavaScript dialog handler to dismiss alerts
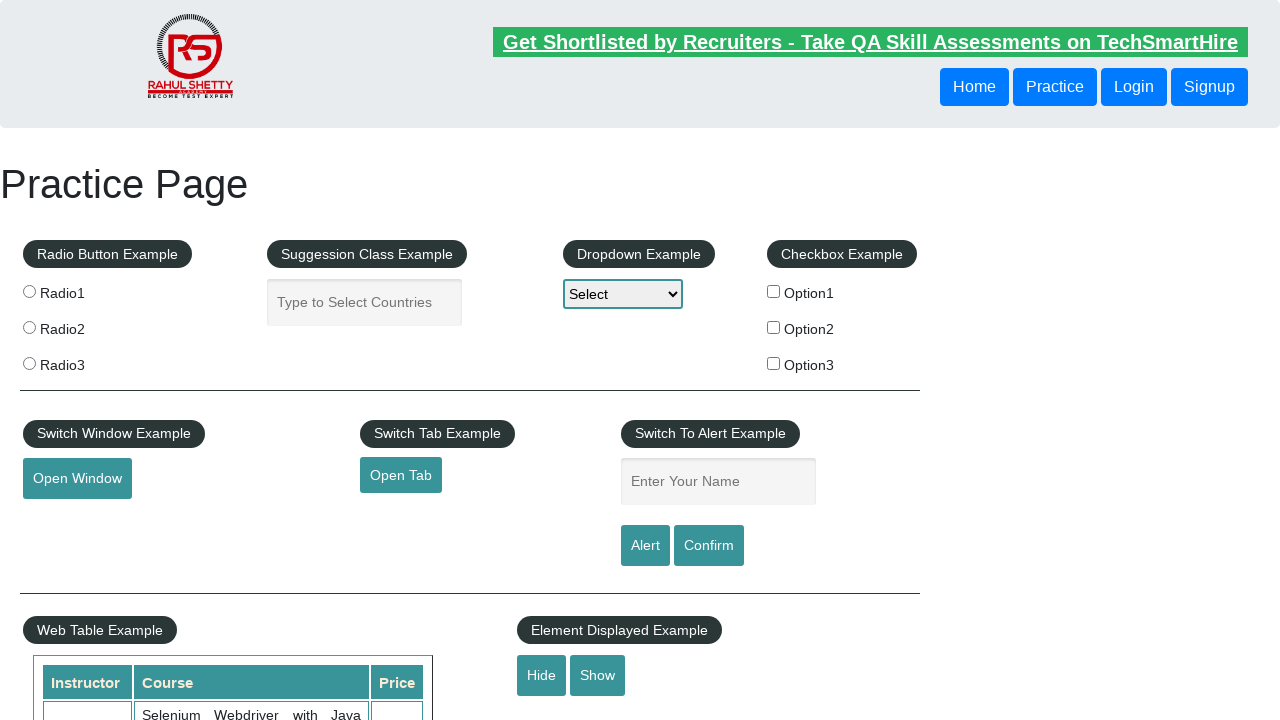

Clicked lifetime access link inside iframe at (307, 360) on #courses-iframe >> internal:control=enter-frame >> .new-navbar-highlighter[href=
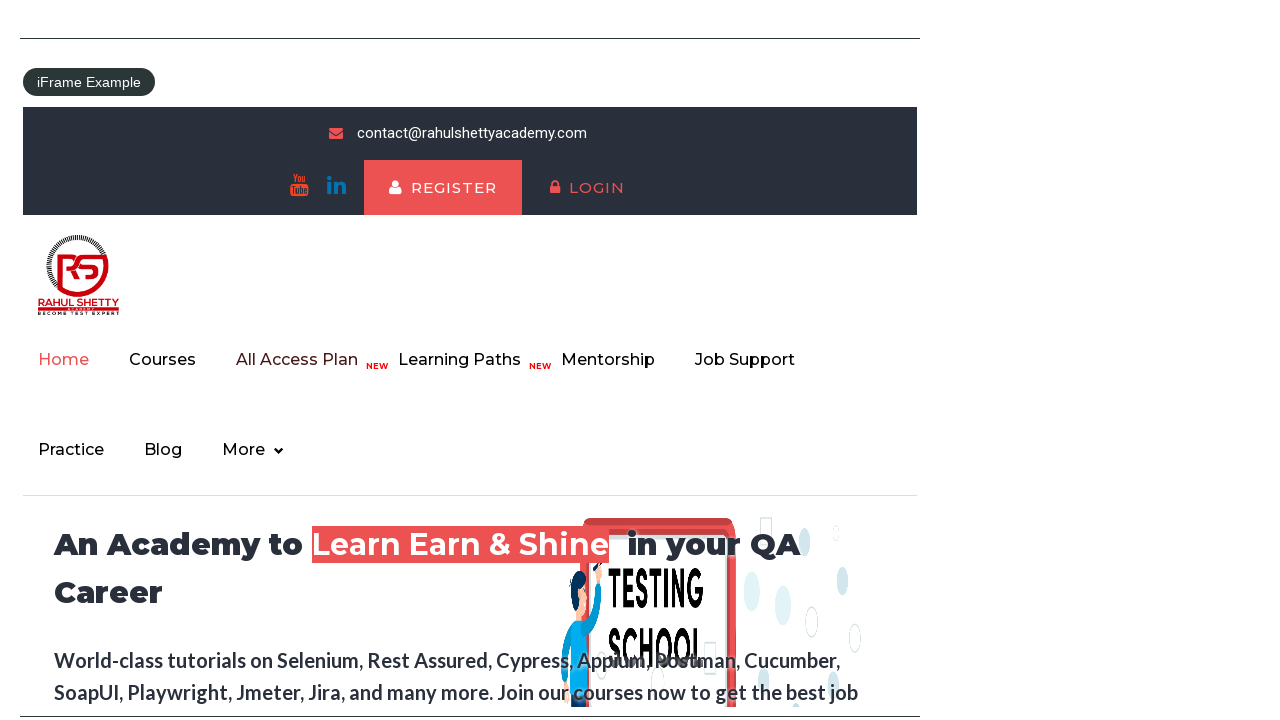

Retrieved text content from iframe element: 'Join 13,522 Happy Subscibers!'
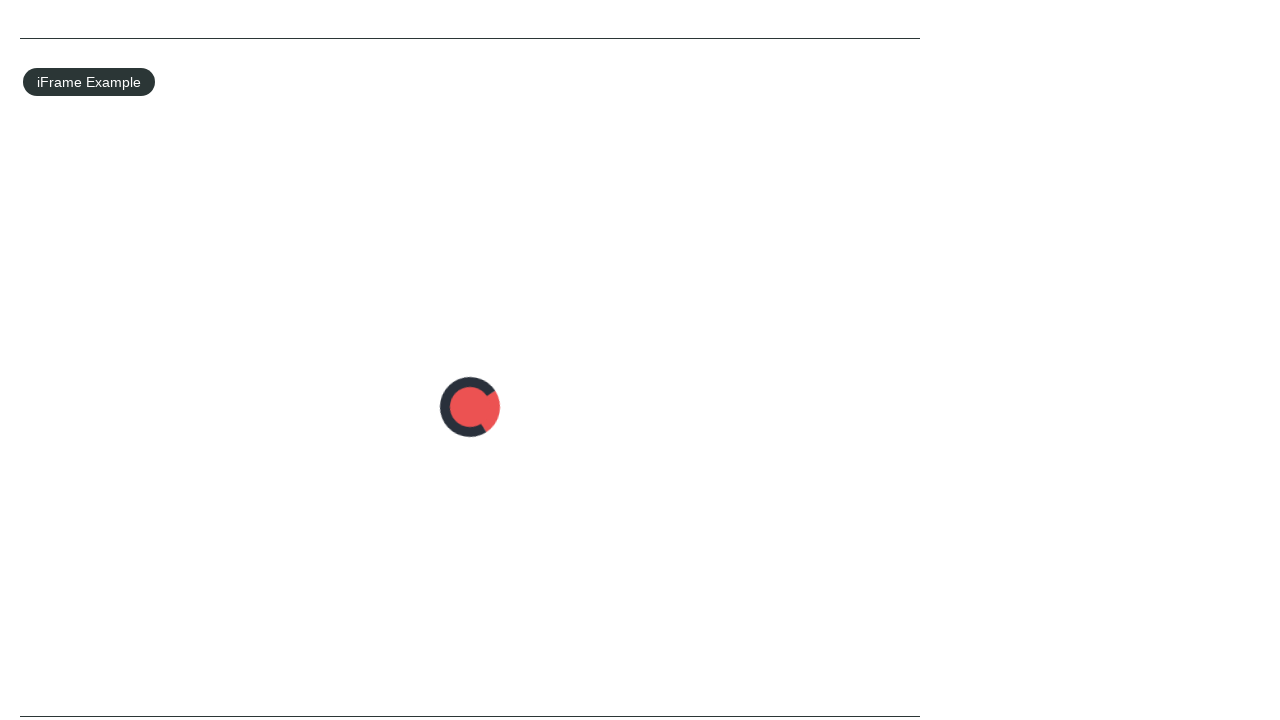

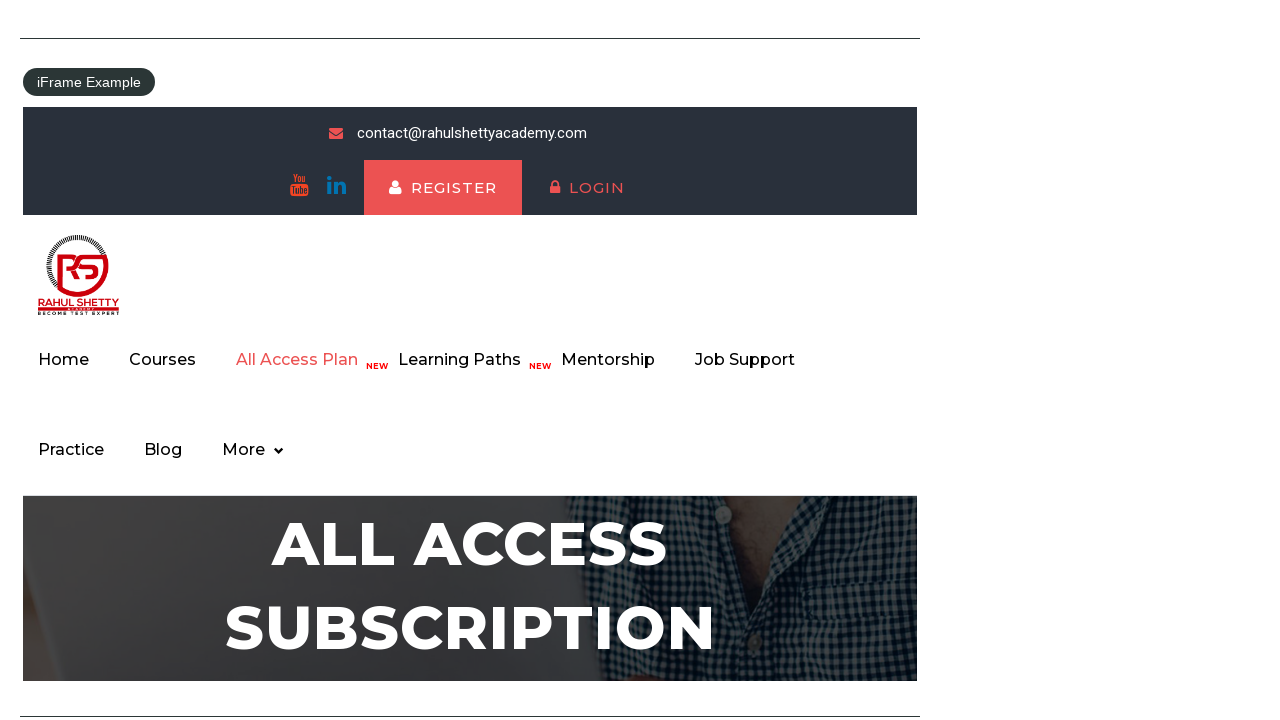